Navigates to a radio button demo page and locates radio button elements on the page

Starting URL: https://demoqa.com/radio-button

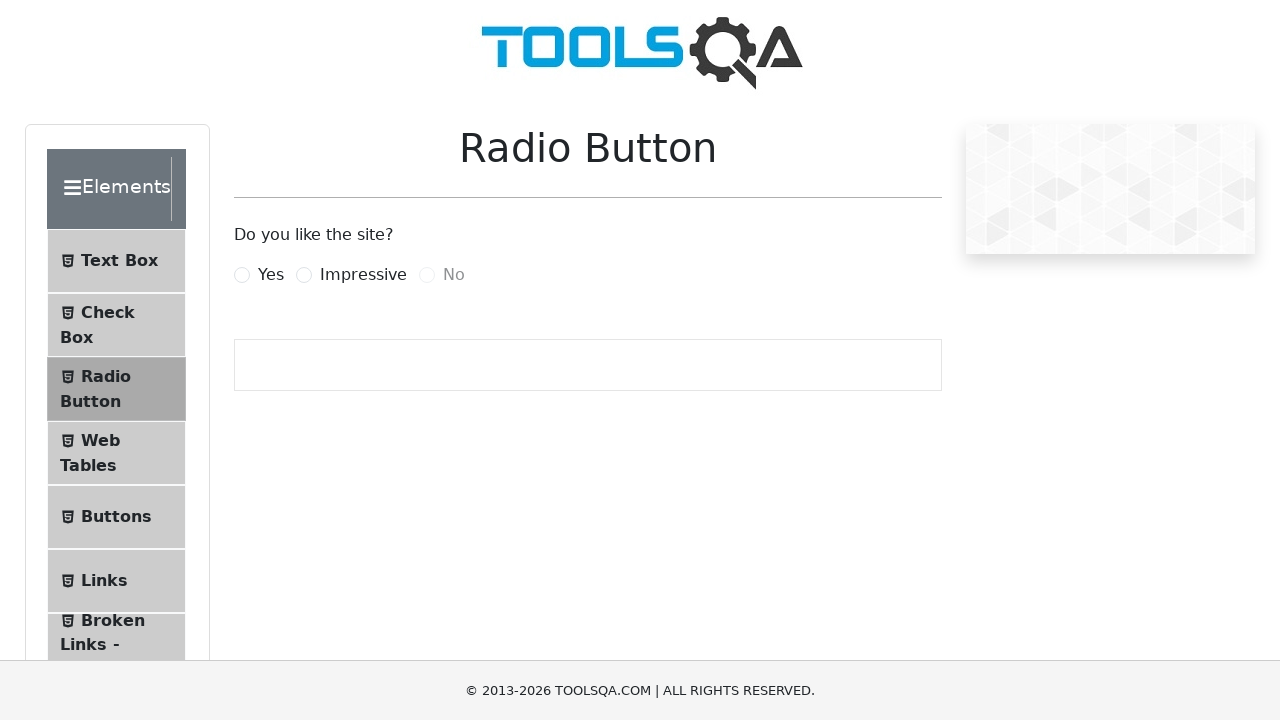

Navigated to radio button demo page
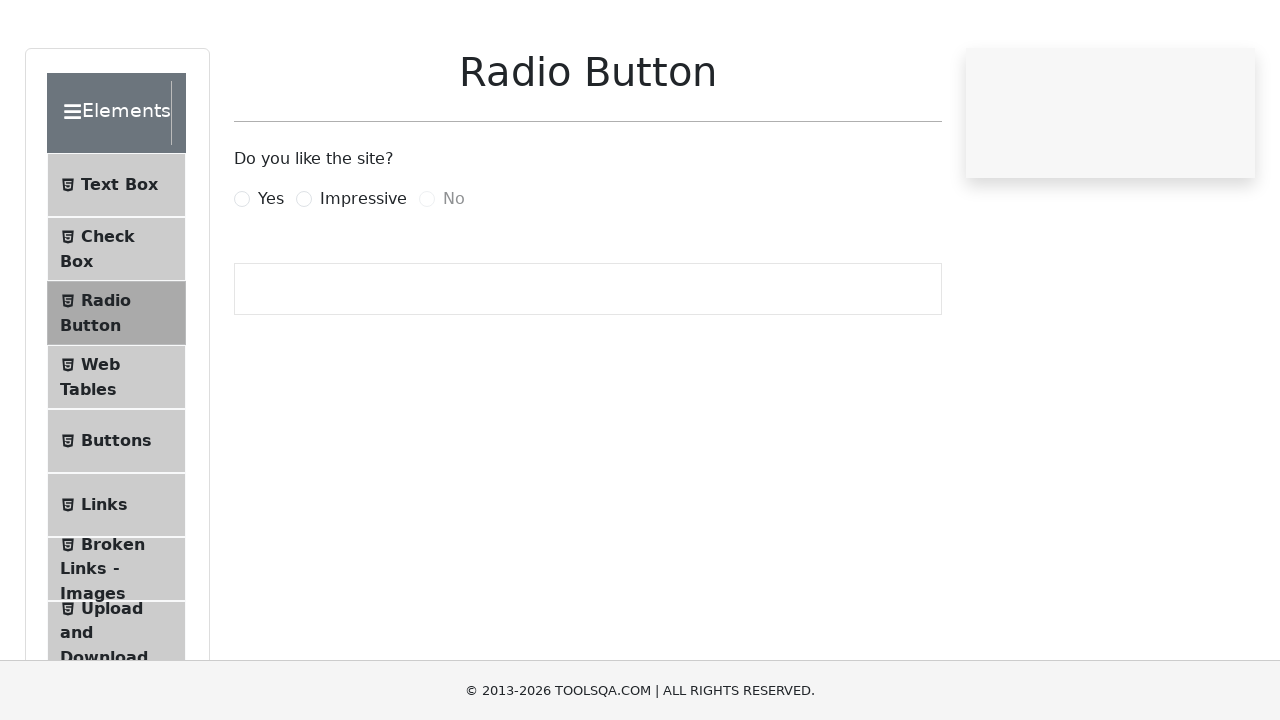

Radio button elements loaded on the page
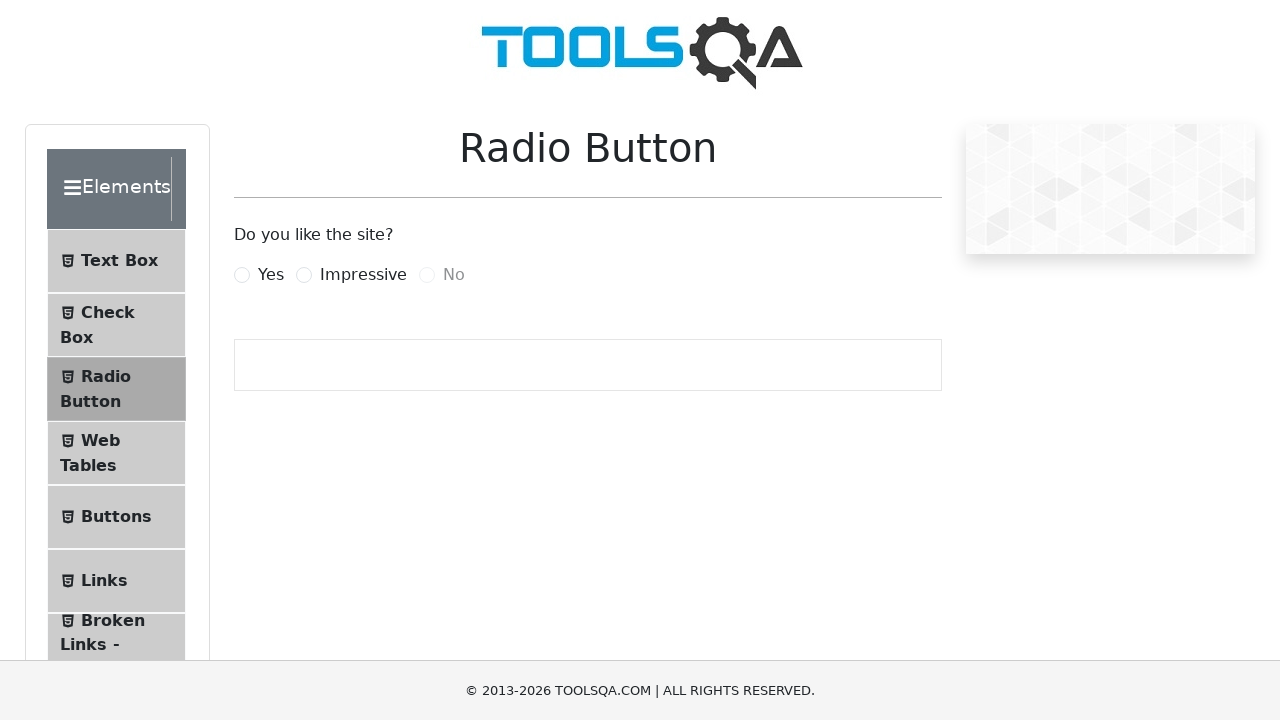

Located all radio button elements on the page
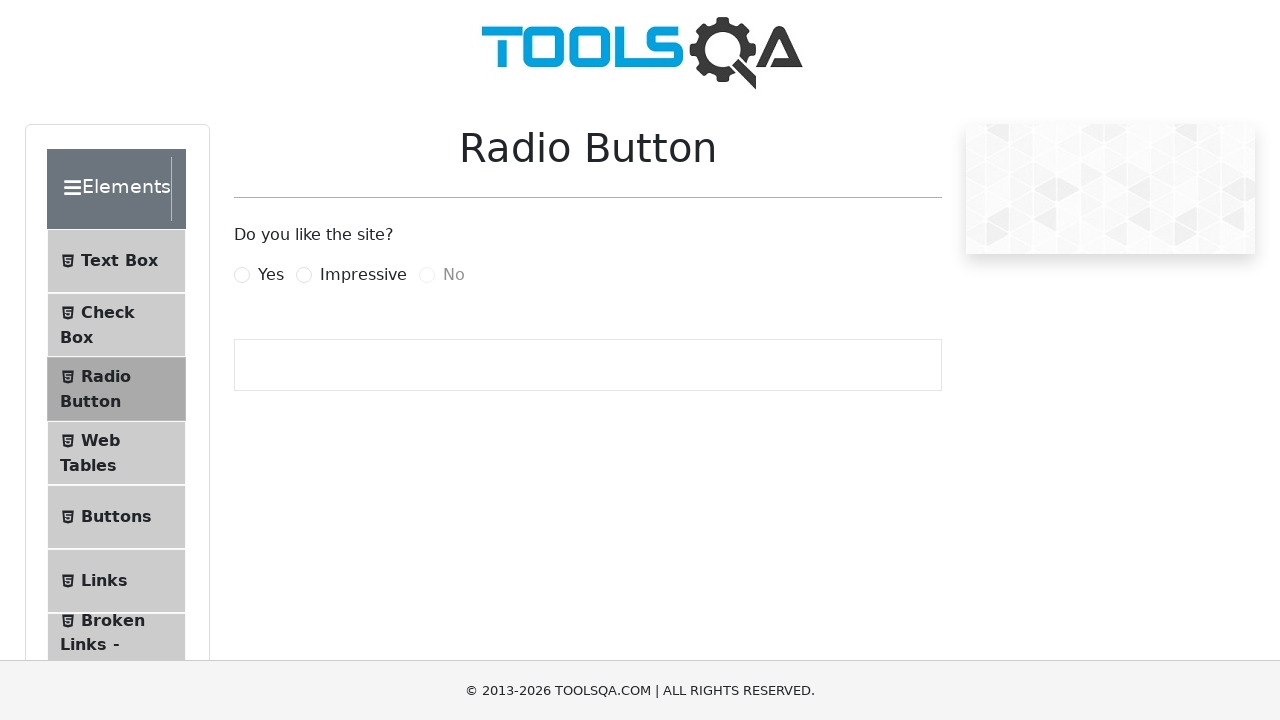

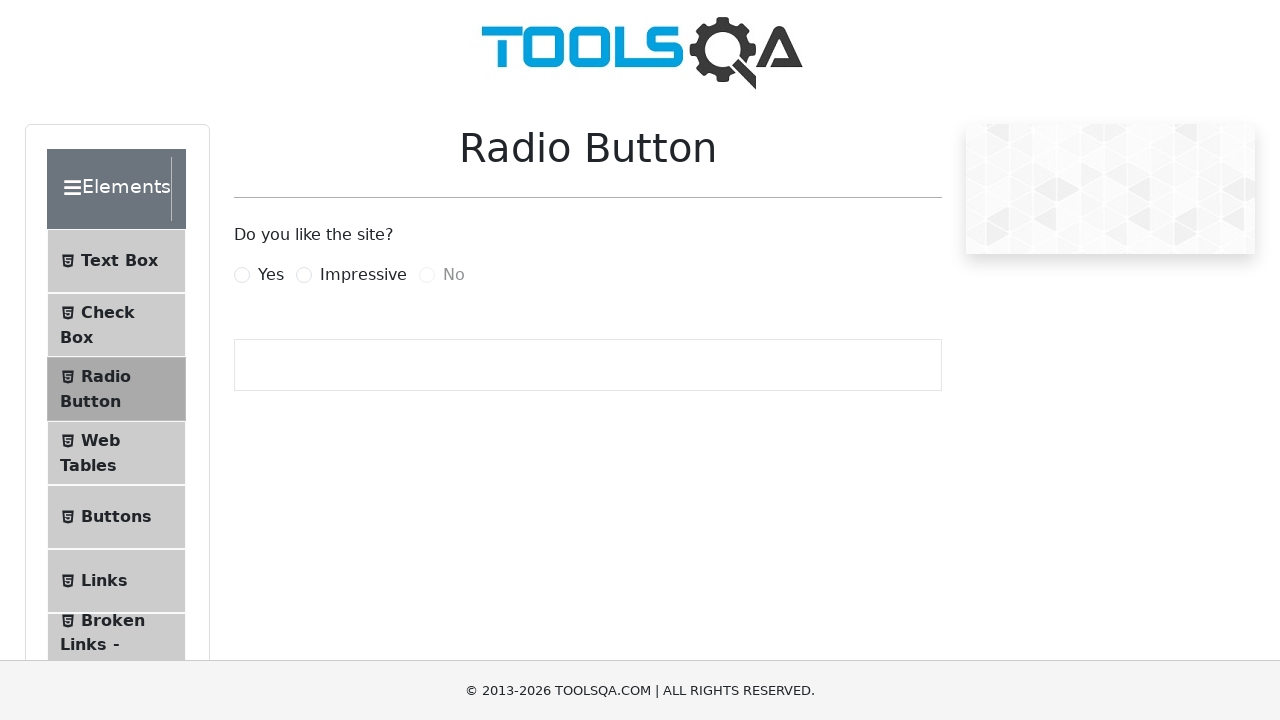